Tests drag-and-drop functionality by switching to an iframe and dragging a source element onto a target drop zone on the jQuery UI demo page.

Starting URL: https://jqueryui.com/droppable/

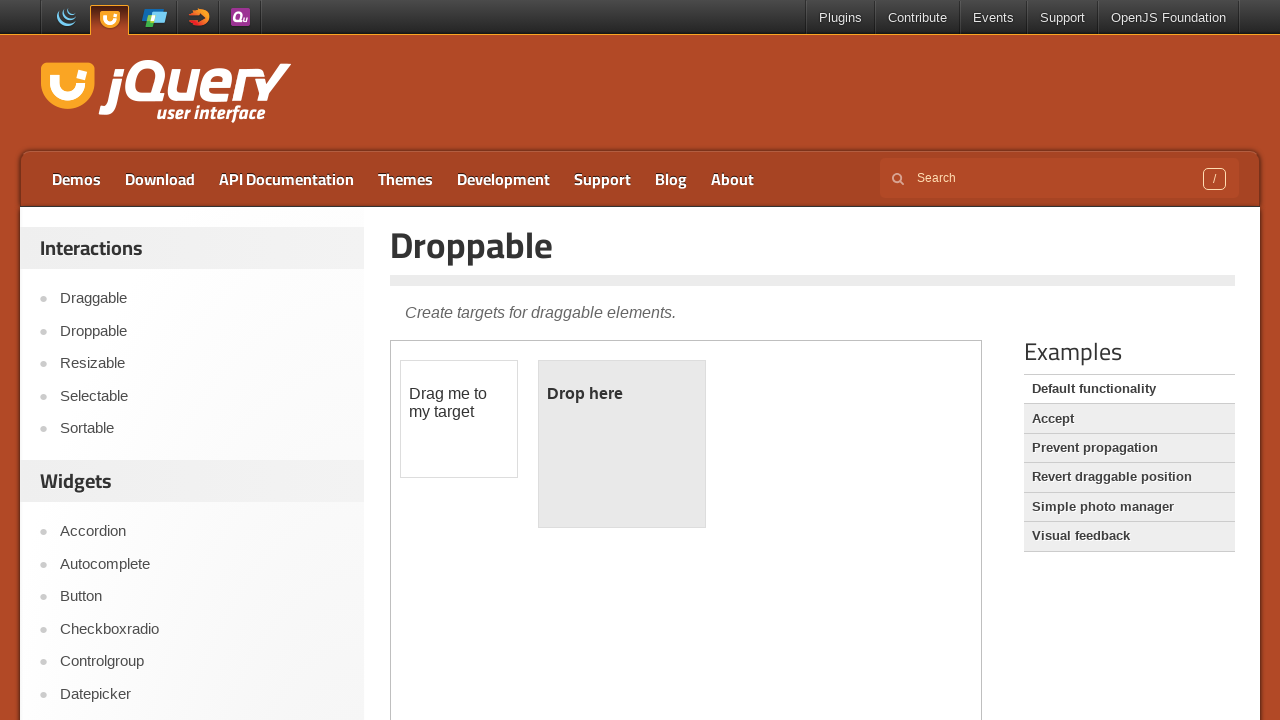

Located iframe containing drag-and-drop elements
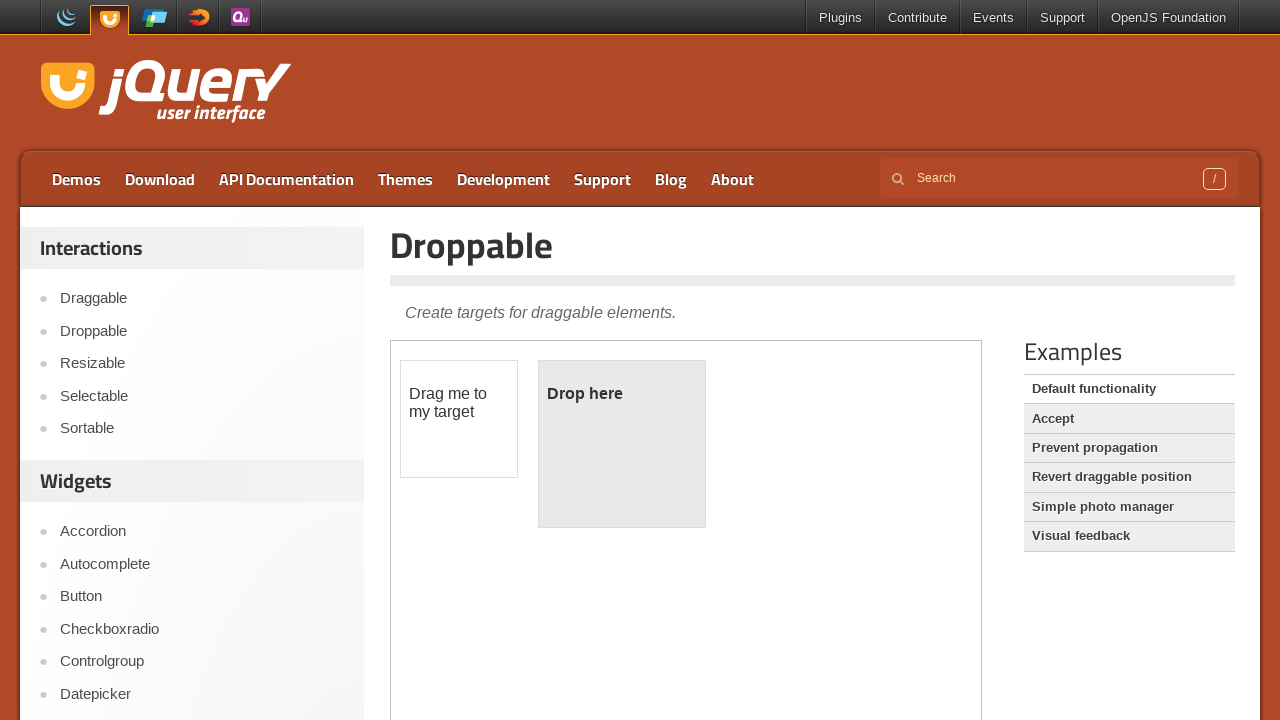

Located draggable source element
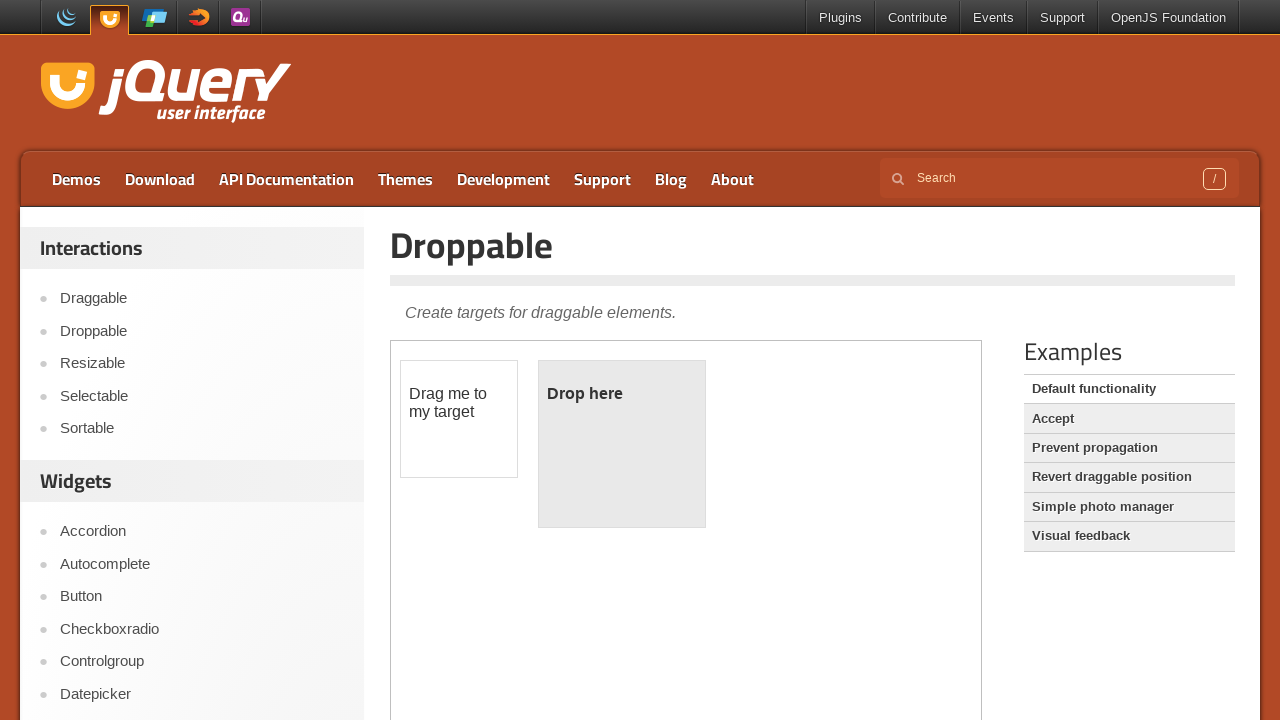

Located droppable target element
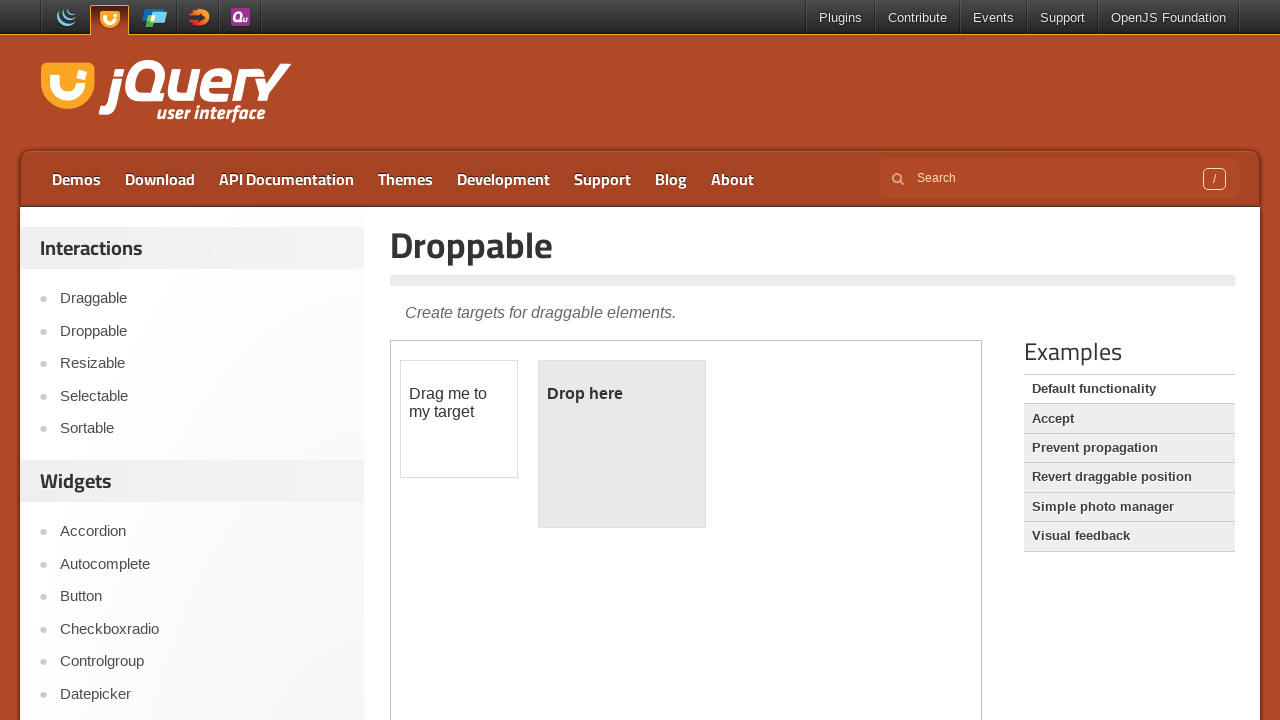

Dragged source element onto target drop zone at (622, 444)
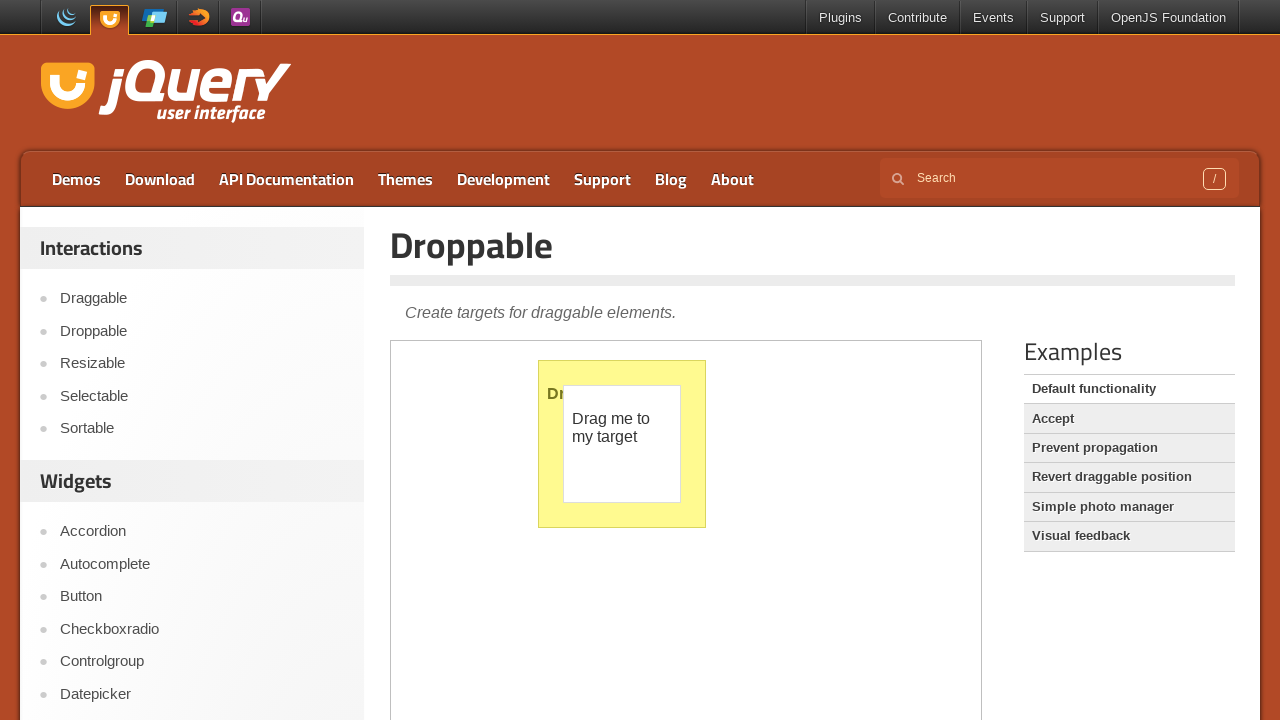

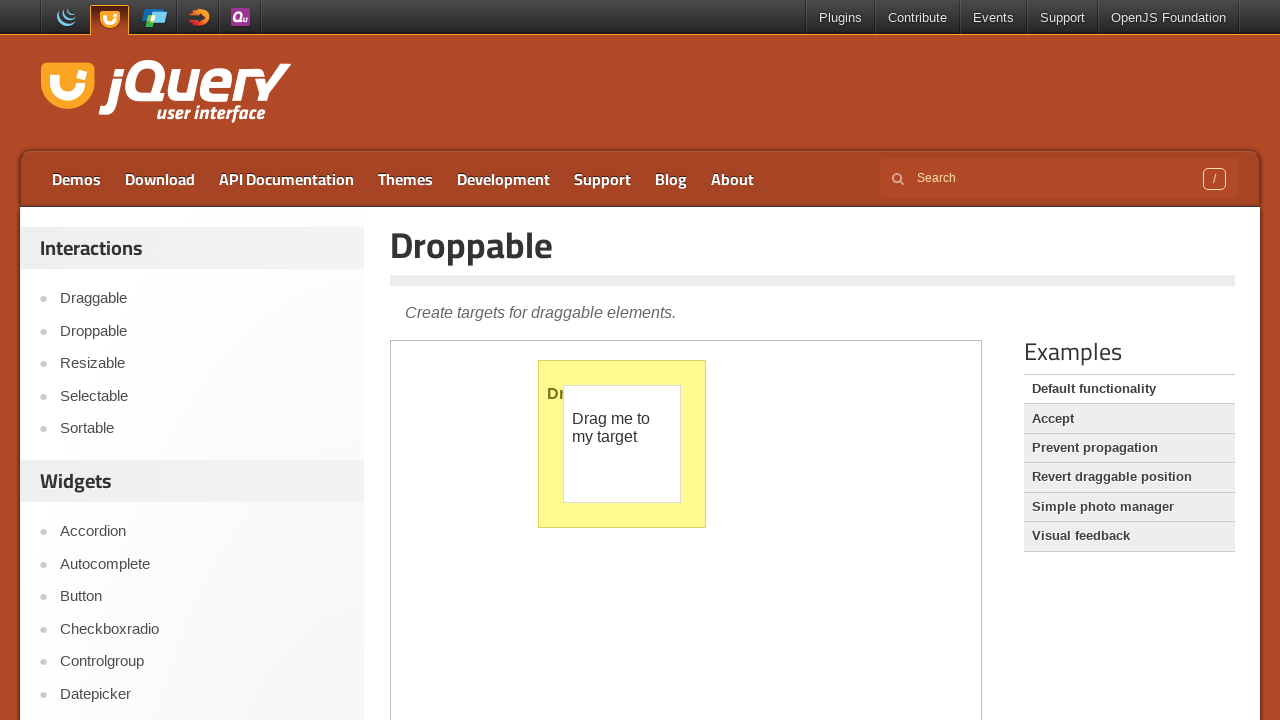